Tests navigation by clicking the "Home" link from the inputs page and verifies the page title is "Practice"

Starting URL: https://practice.cydeo.com/inputs

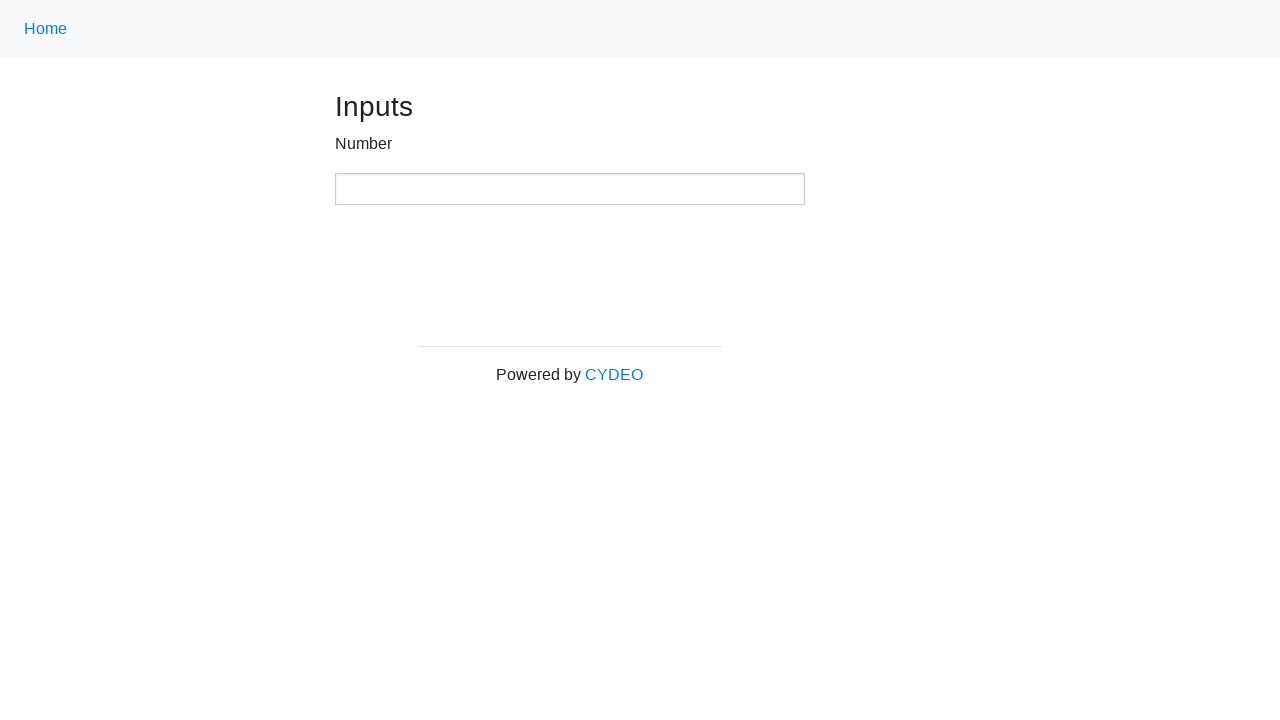

Clicked 'Home' link using class selector 'a.nav-link' at (46, 29) on a.nav-link
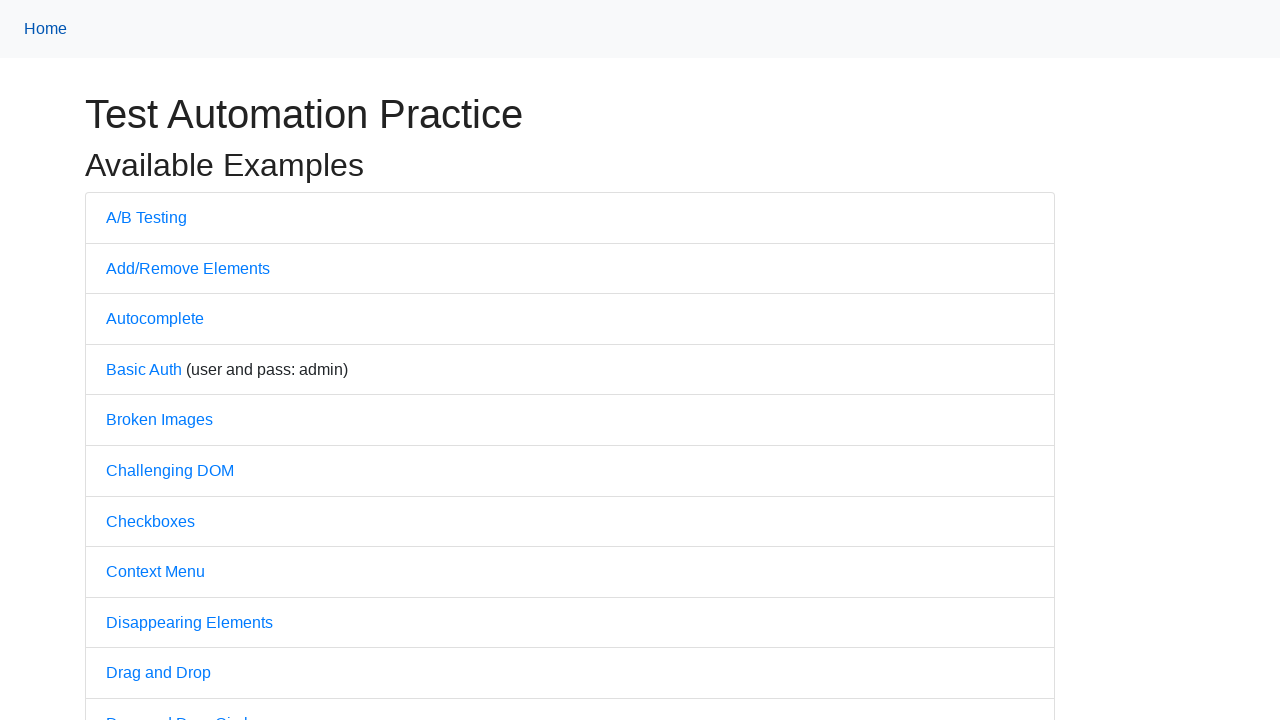

Waited for page load state to complete
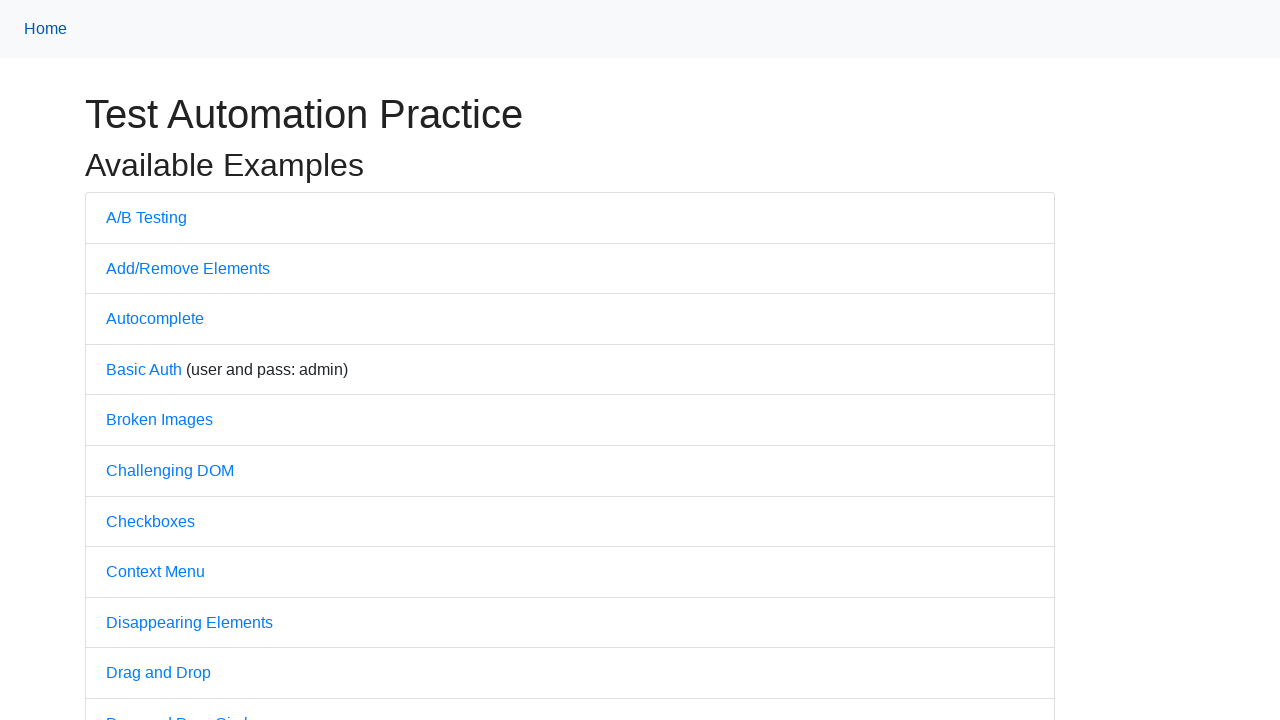

Verified page title is 'Practice'
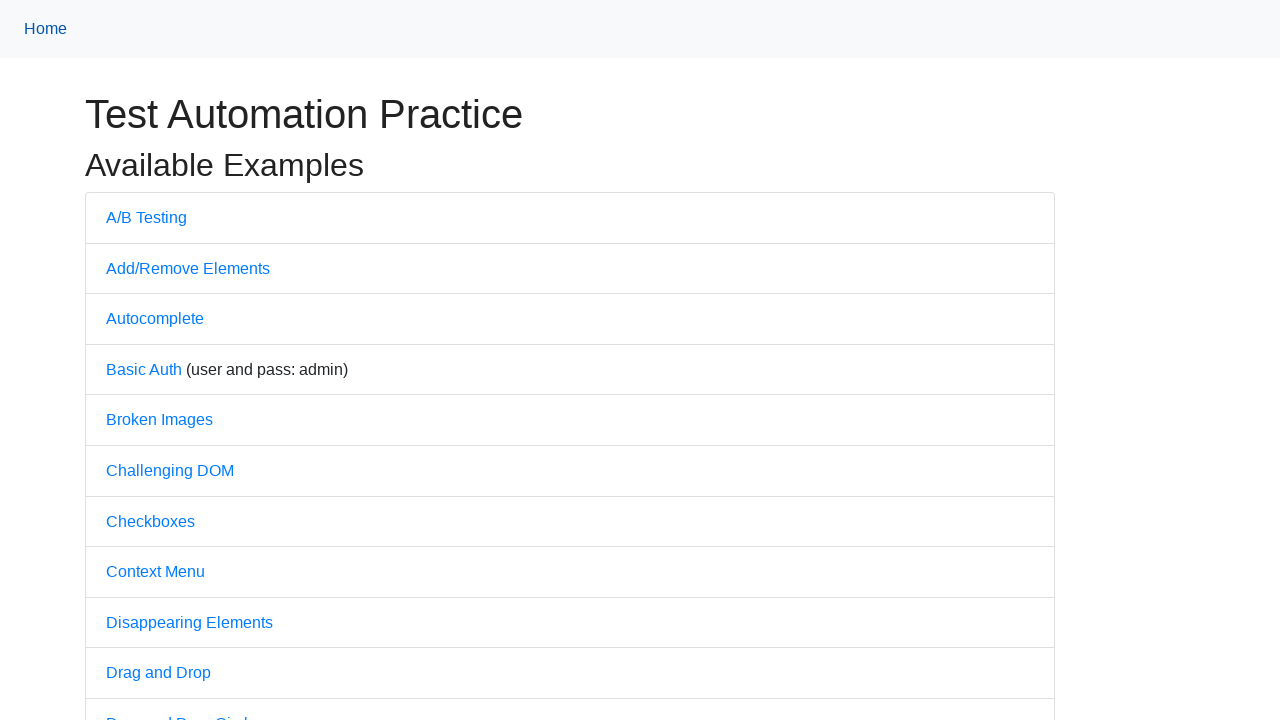

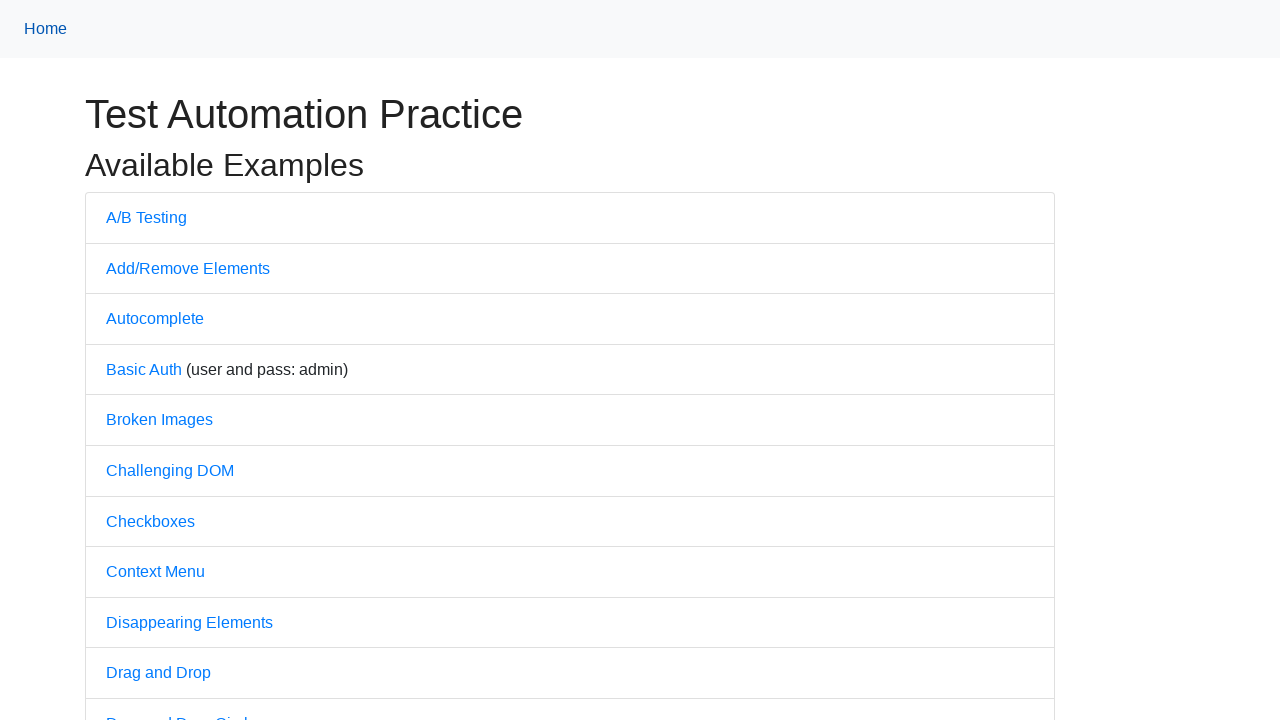